Tests editing a task by pressing Tab key to confirm

Starting URL: http://todomvc4tasj.herokuapp.com/#/active

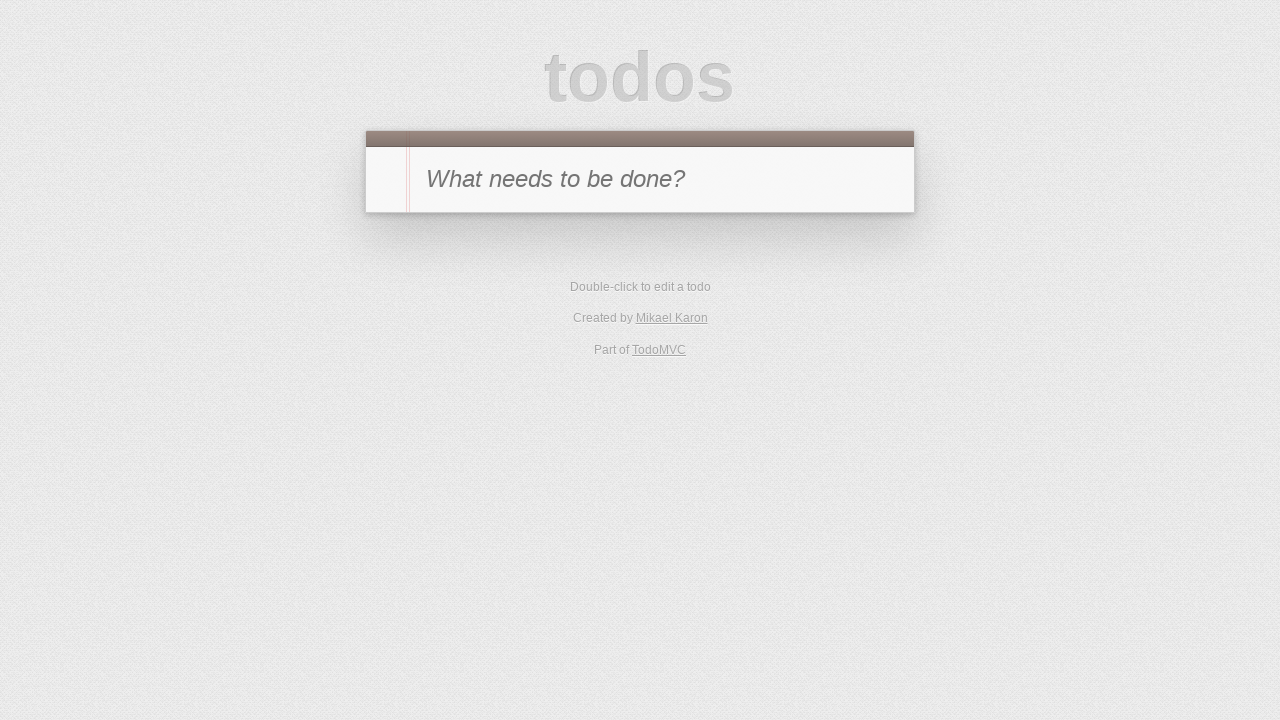

Set up localStorage with 1 active task titled 'A'
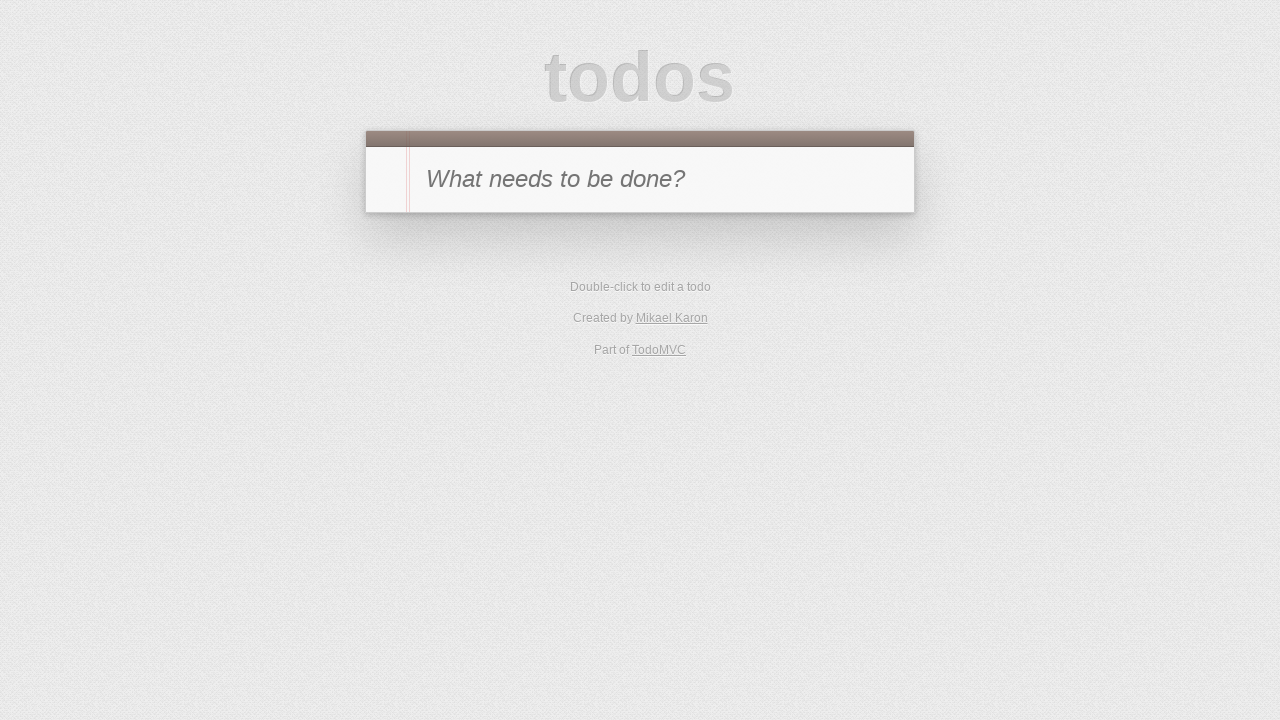

Reloaded page to load task from localStorage
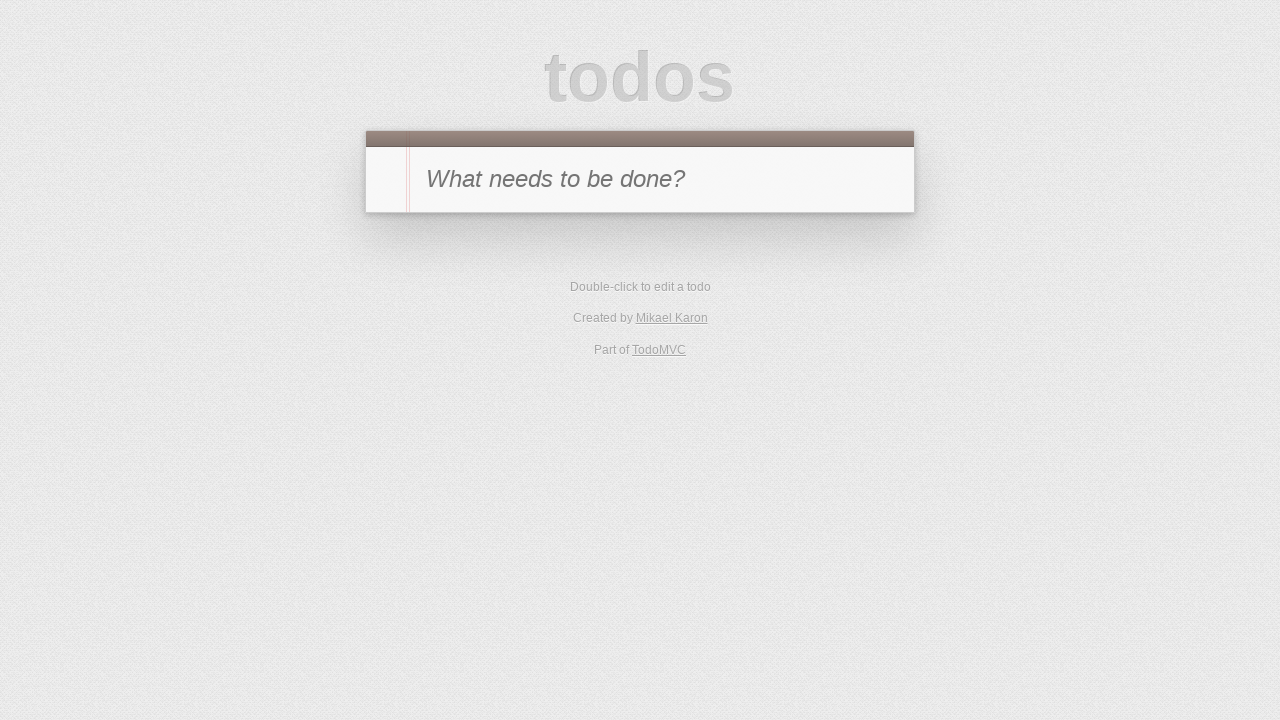

Double-clicked task 'A' to enter edit mode at (640, 242) on #todo-list>li >> internal:has-text="A"i
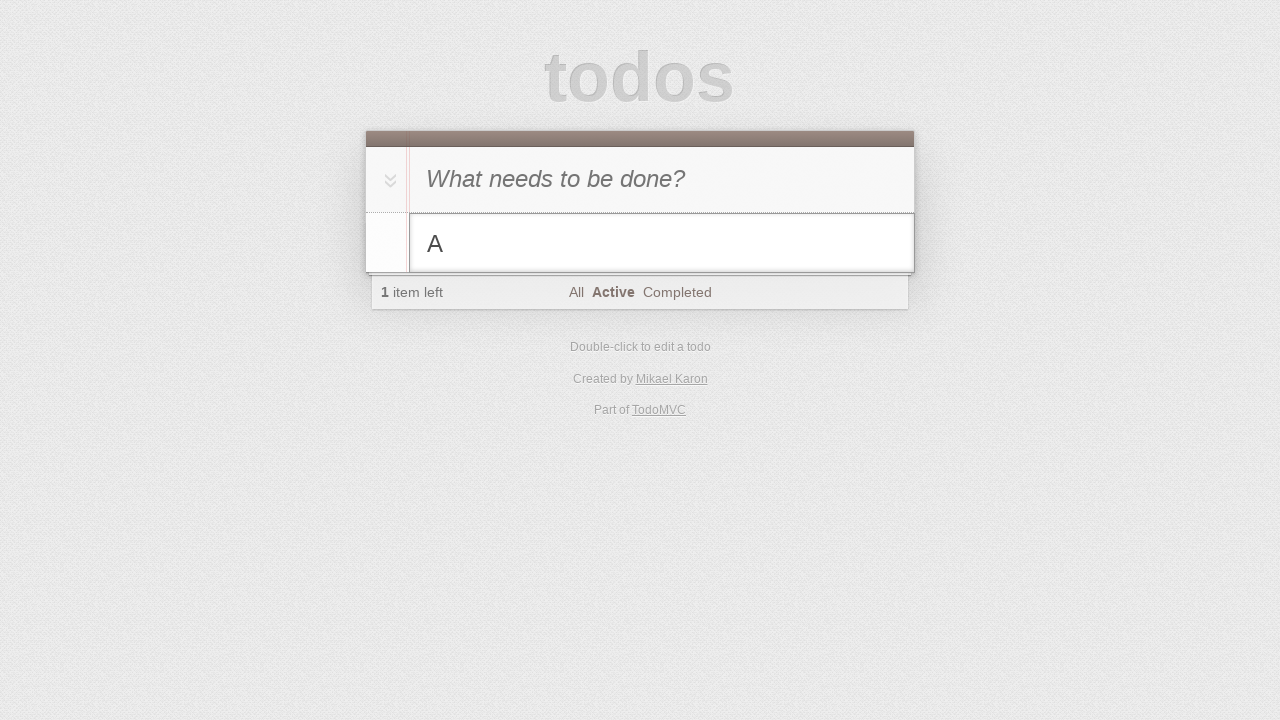

Filled edit field with 'A edited' on #todo-list>li.editing .edit
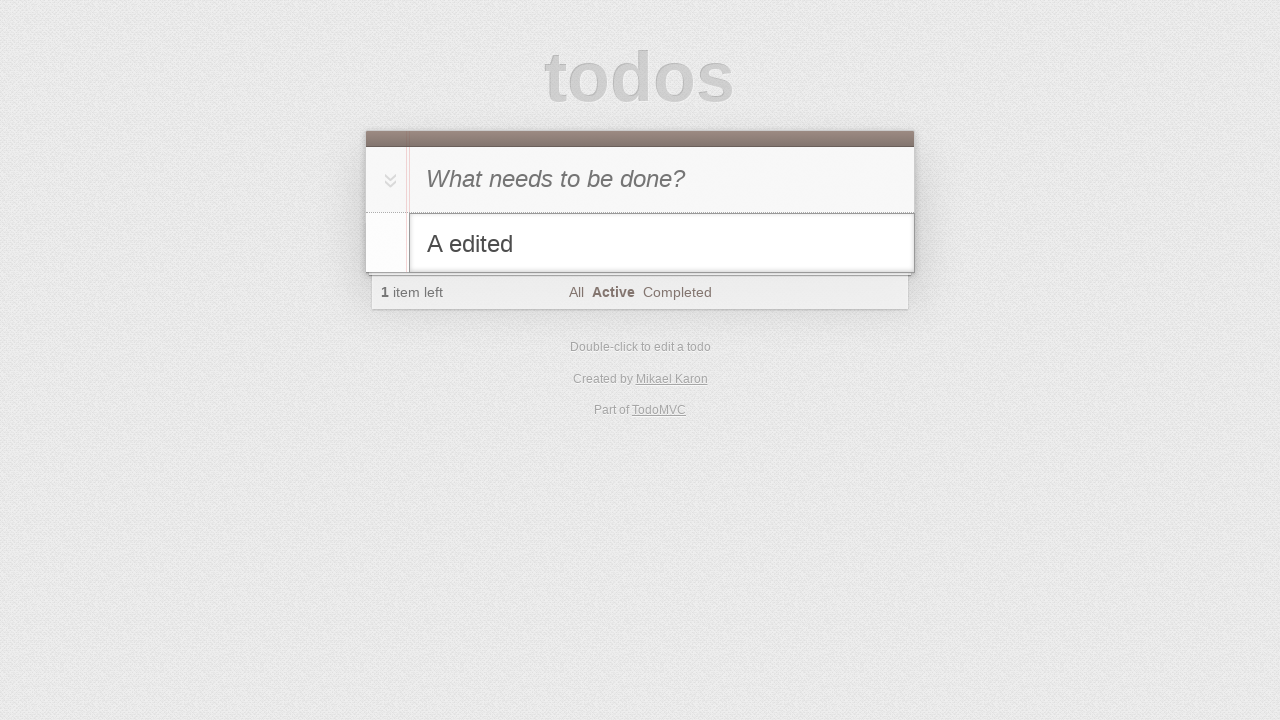

Pressed Tab key to confirm task edit on #todo-list>li.editing .edit
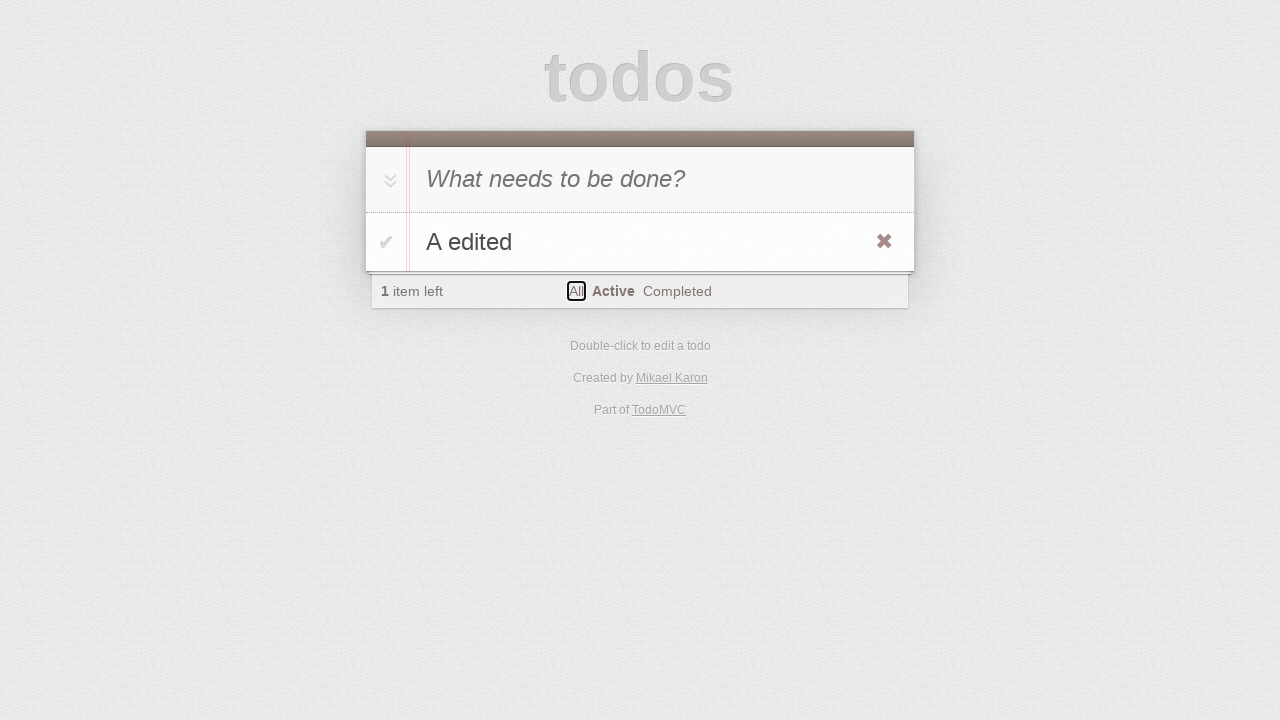

Verified active task count is 1
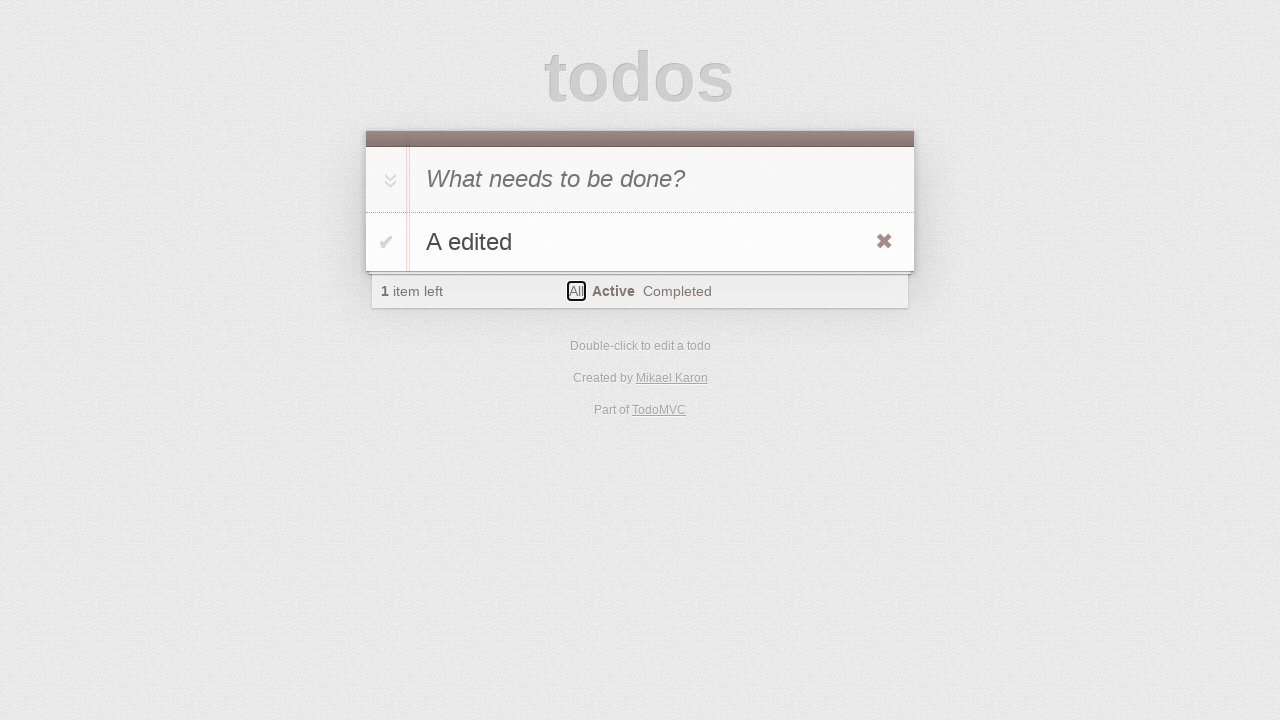

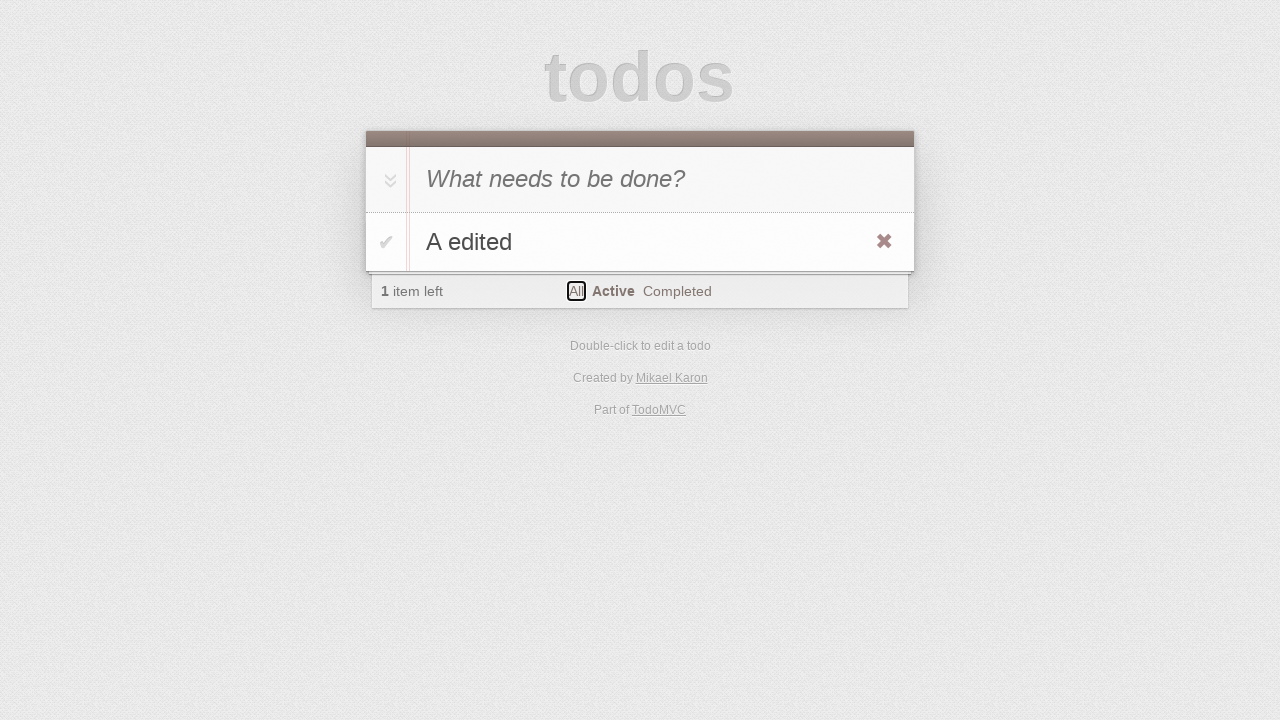